Navigates to the OrangeHRM demo login page and verifies the URL is correct

Starting URL: https://opensource-demo.orangehrmlive.com/web/index.php/auth/login

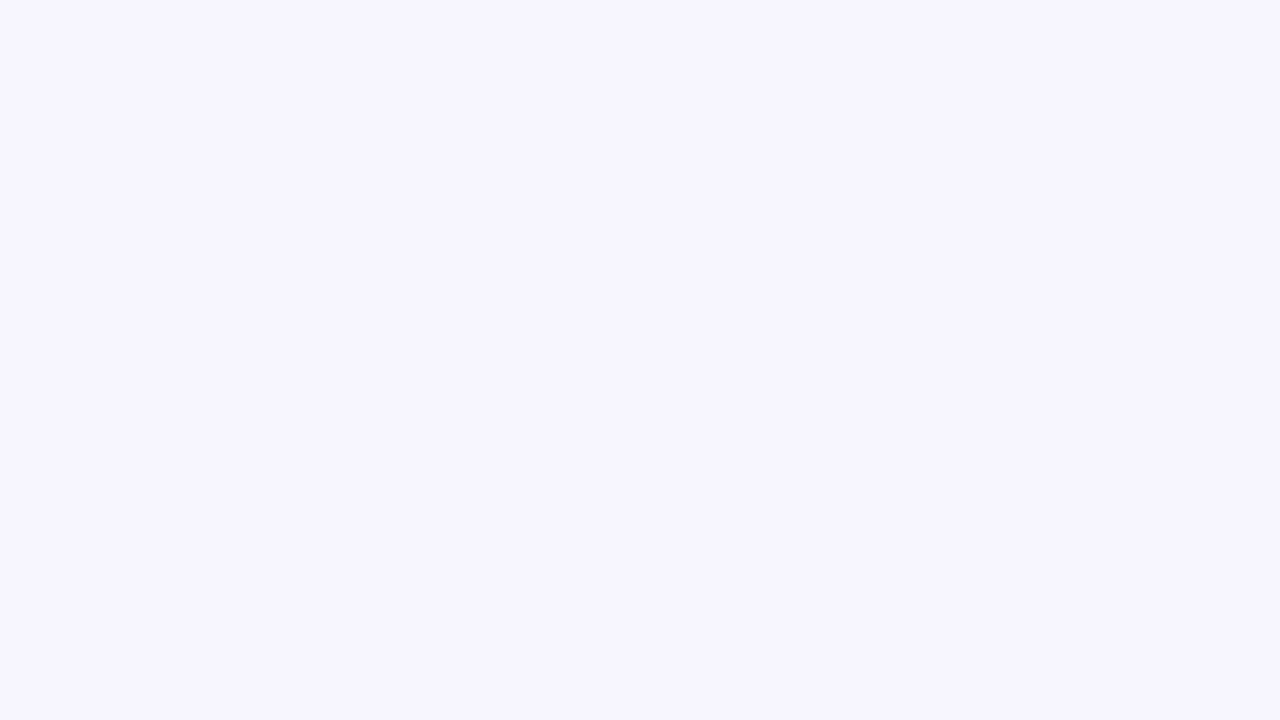

Verified URL is correct: https://opensource-demo.orangehrmlive.com/web/index.php/auth/login
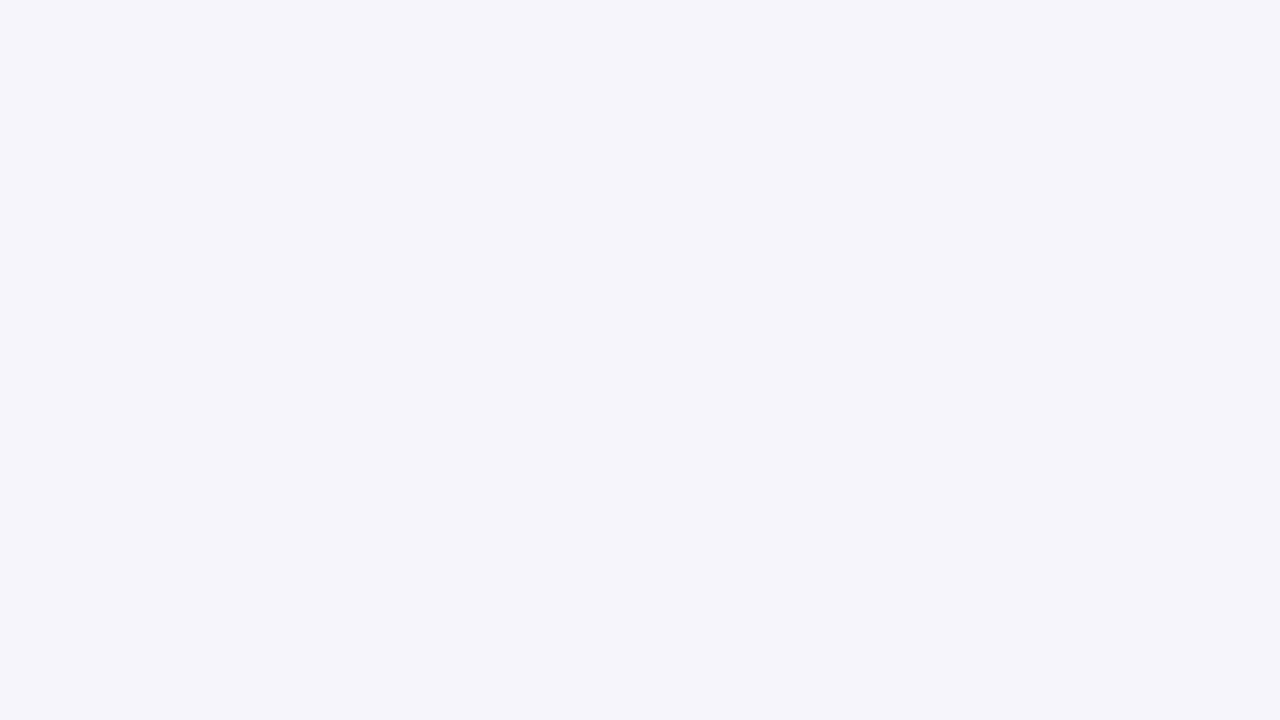

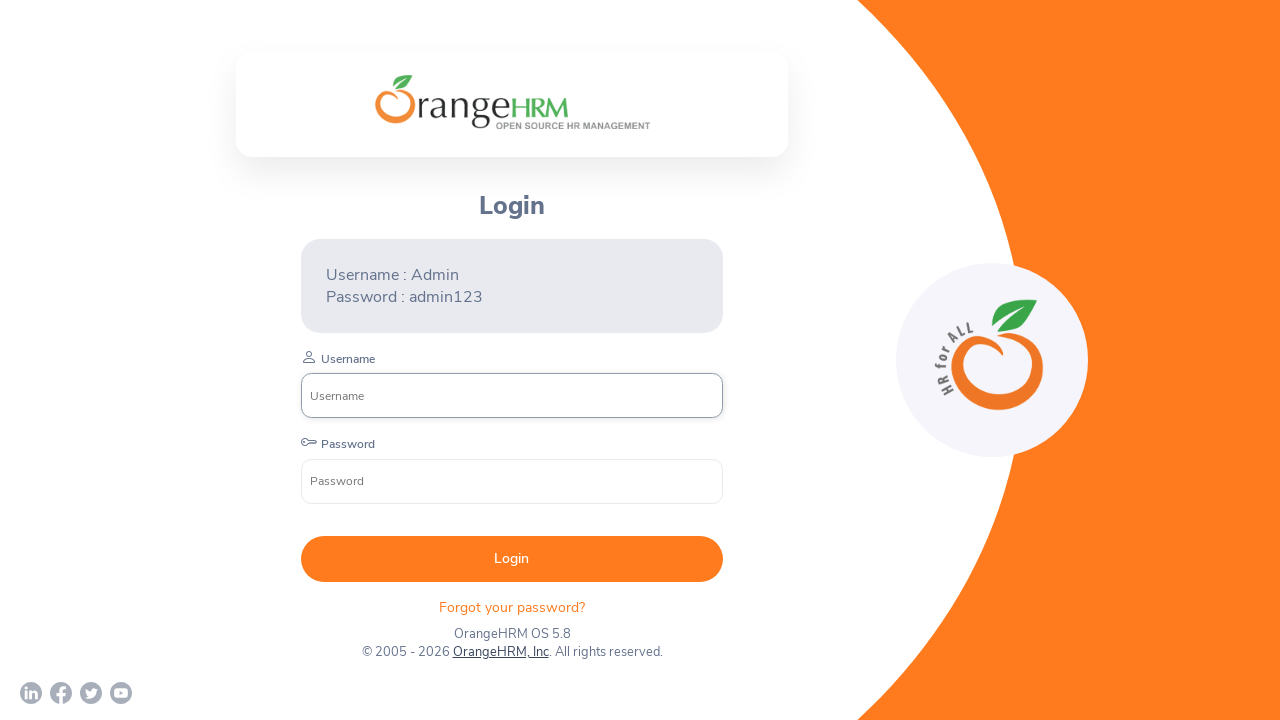